Tests marking individual todo items as complete by checking their checkboxes.

Starting URL: https://demo.playwright.dev/todomvc

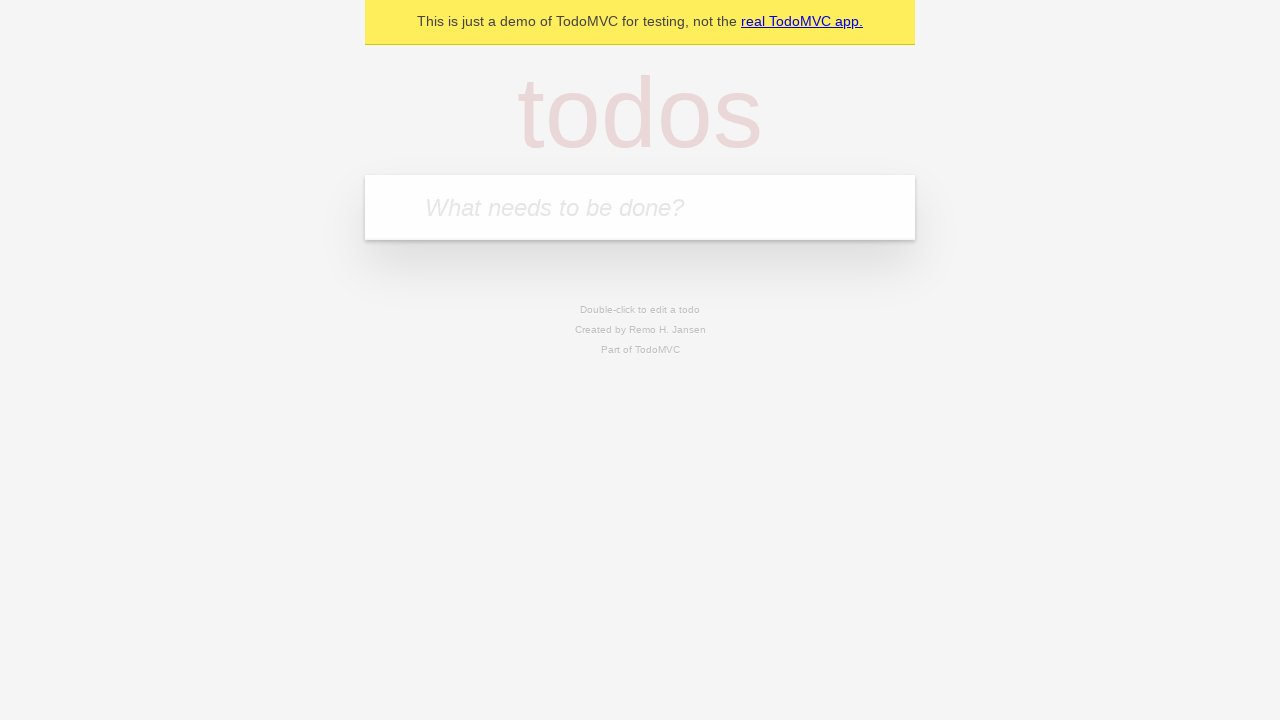

Located the todo input field
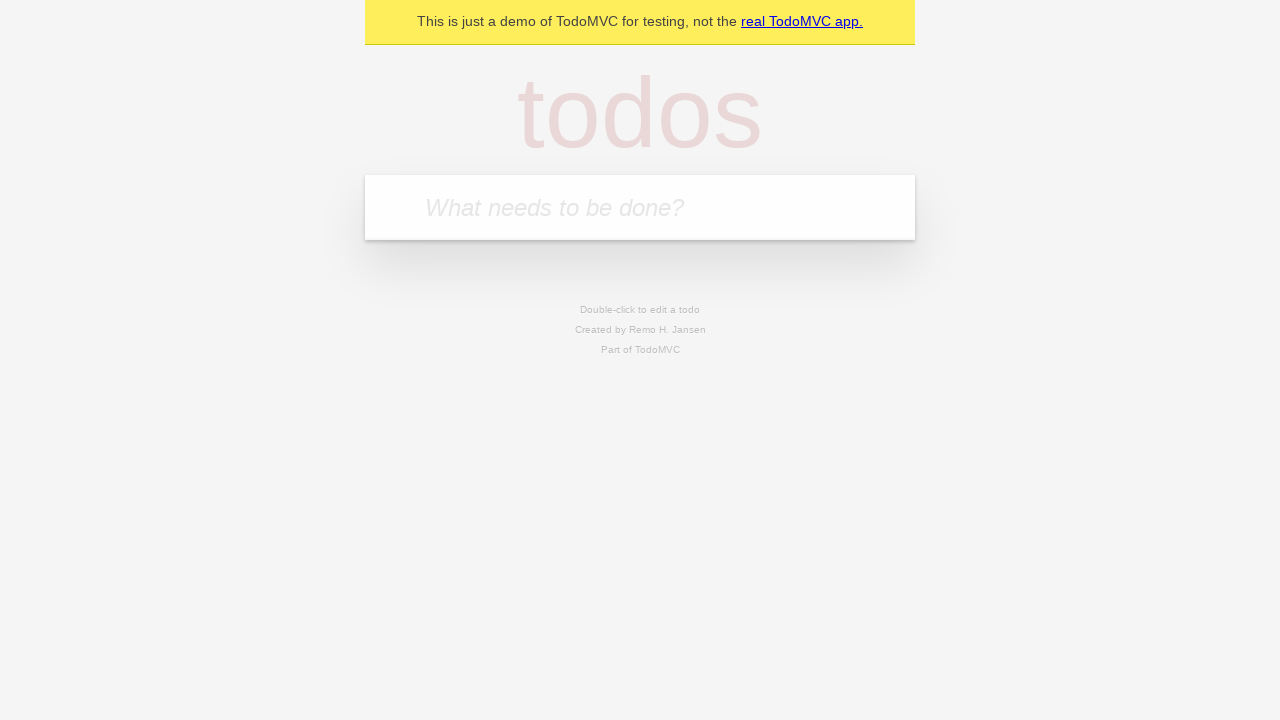

Filled input field with 'buy some cheese' on internal:attr=[placeholder="What needs to be done?"i]
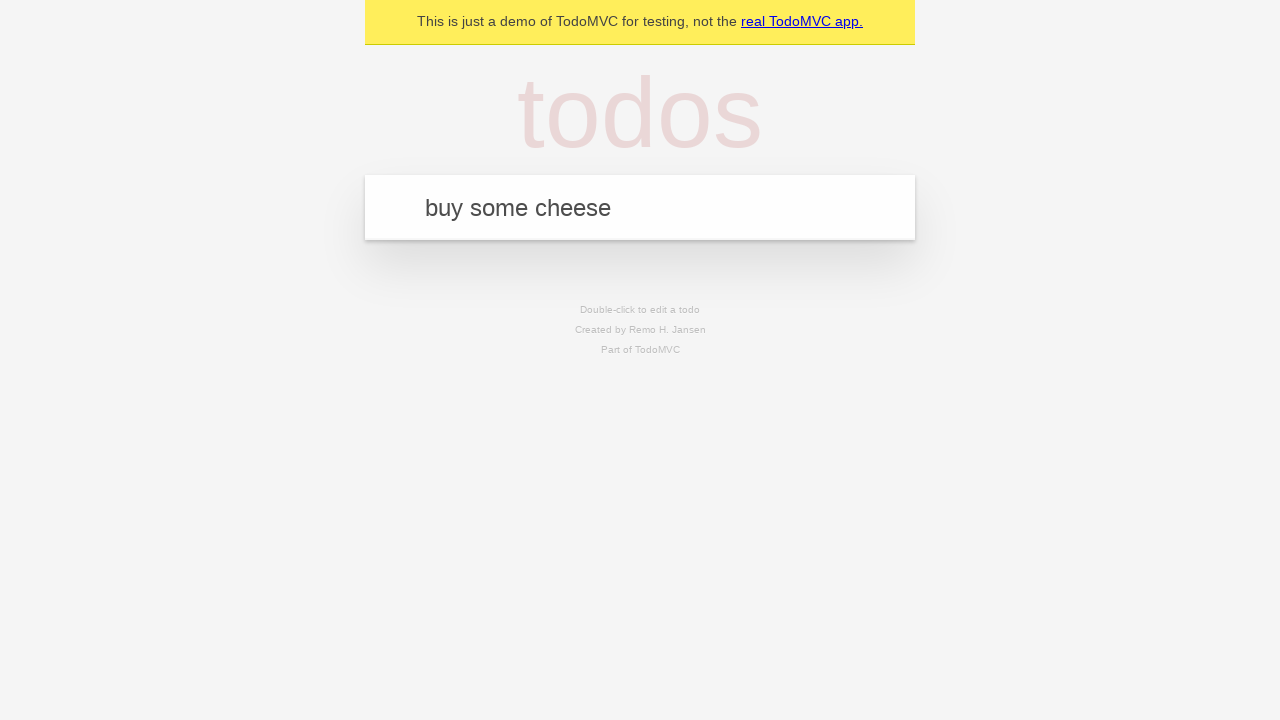

Pressed Enter to create first todo item on internal:attr=[placeholder="What needs to be done?"i]
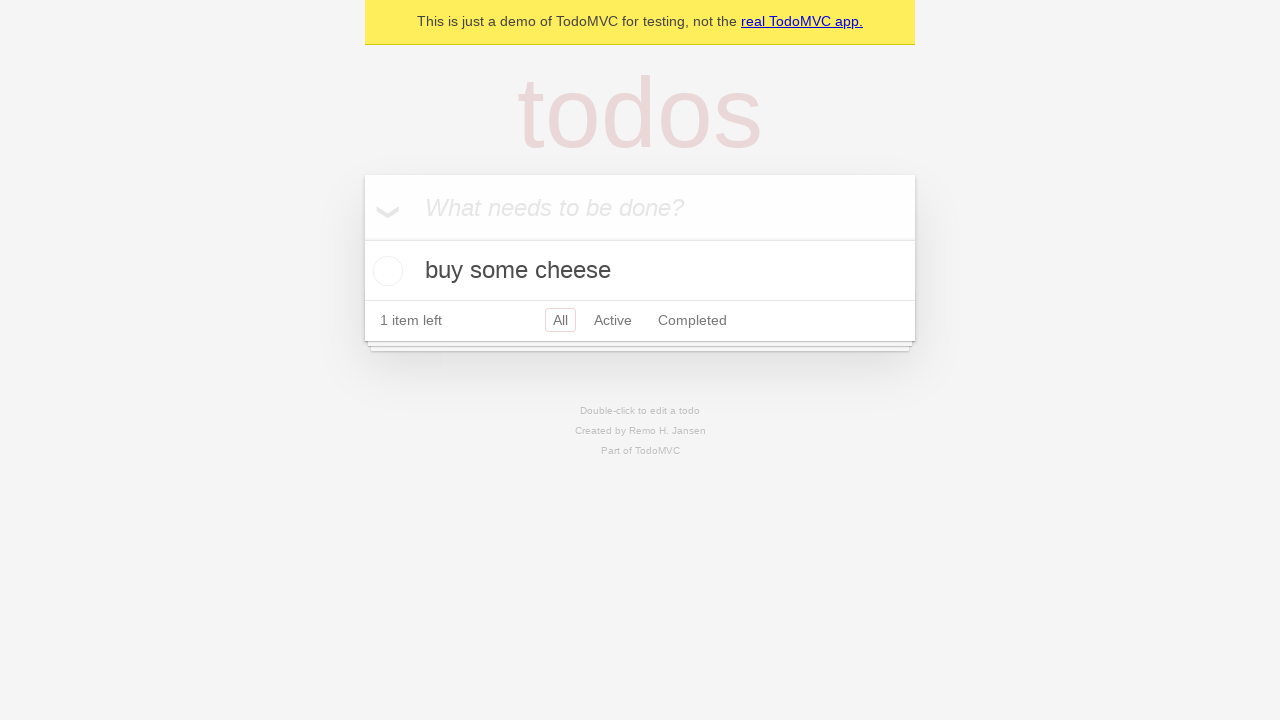

Filled input field with 'feed the cat' on internal:attr=[placeholder="What needs to be done?"i]
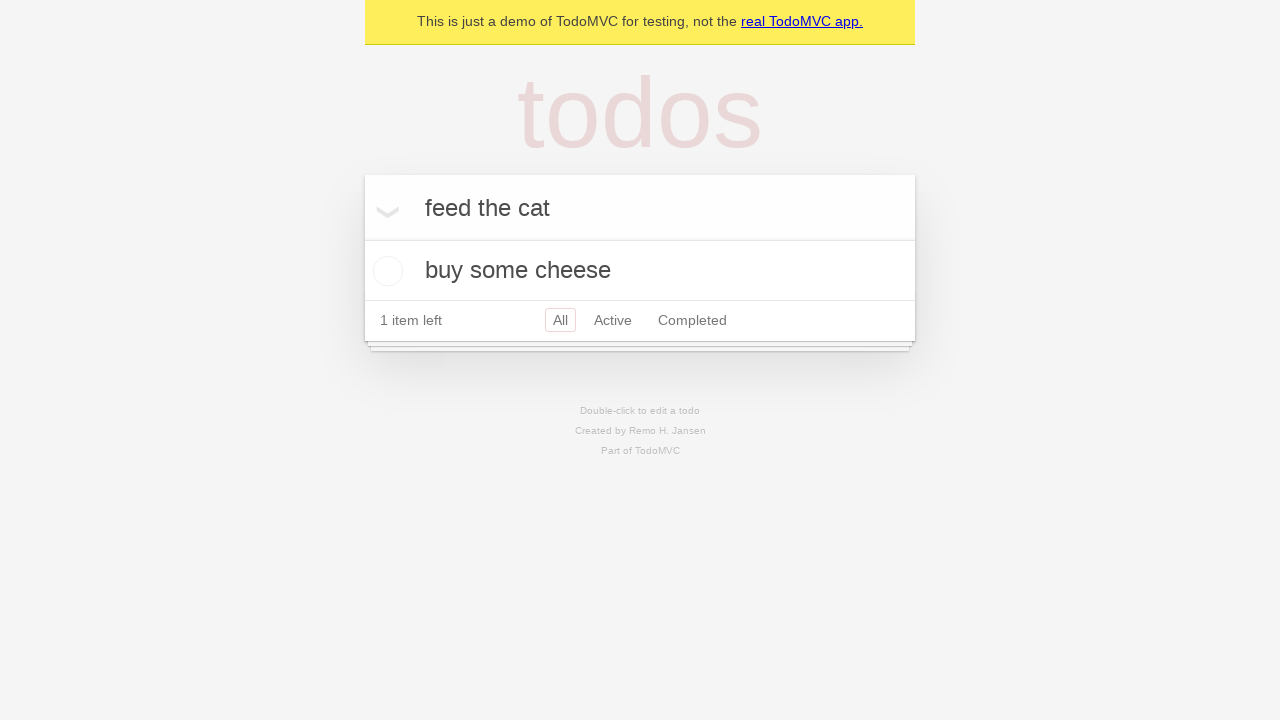

Pressed Enter to create second todo item on internal:attr=[placeholder="What needs to be done?"i]
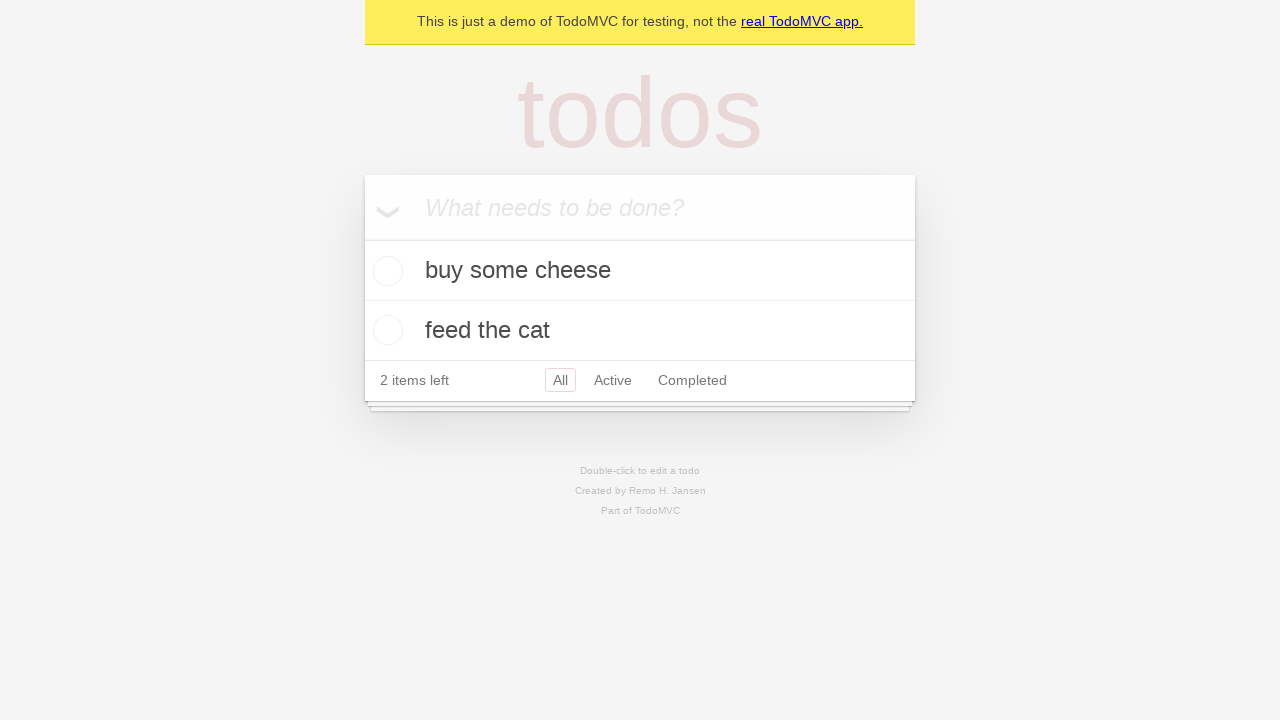

Located first todo item
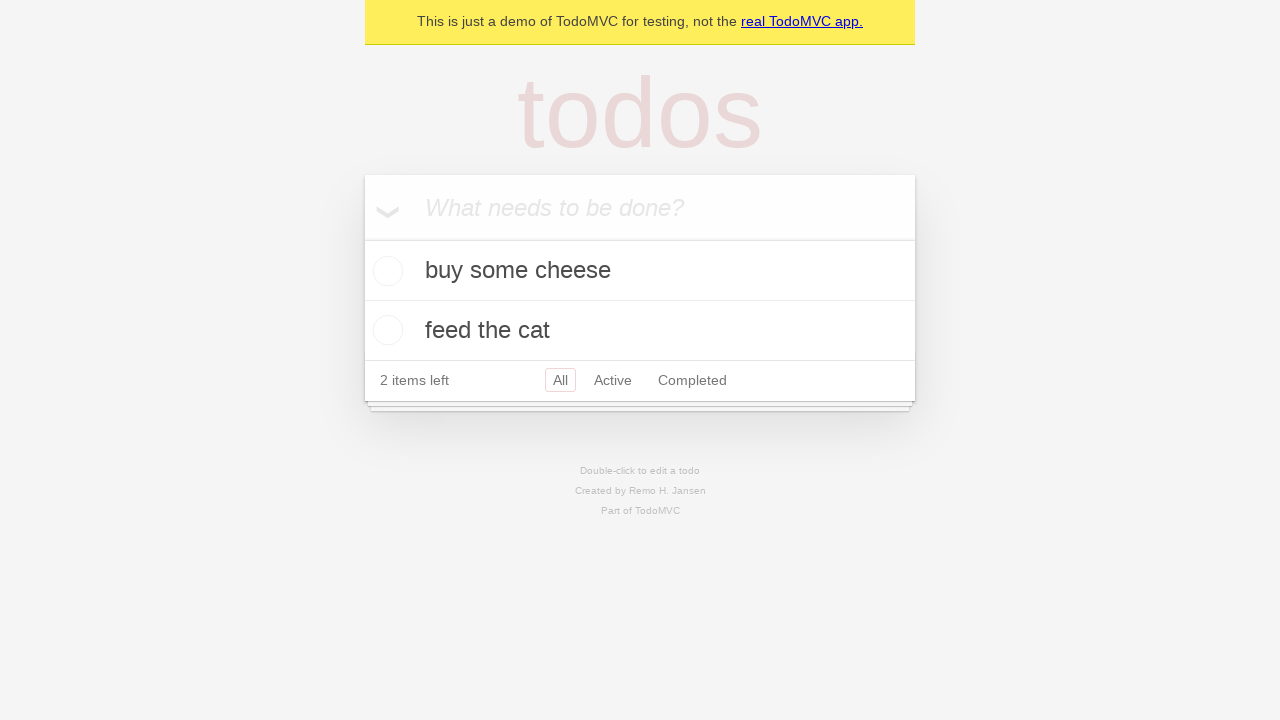

Marked first todo item as complete at (385, 271) on internal:testid=[data-testid="todo-item"s] >> nth=0 >> internal:role=checkbox
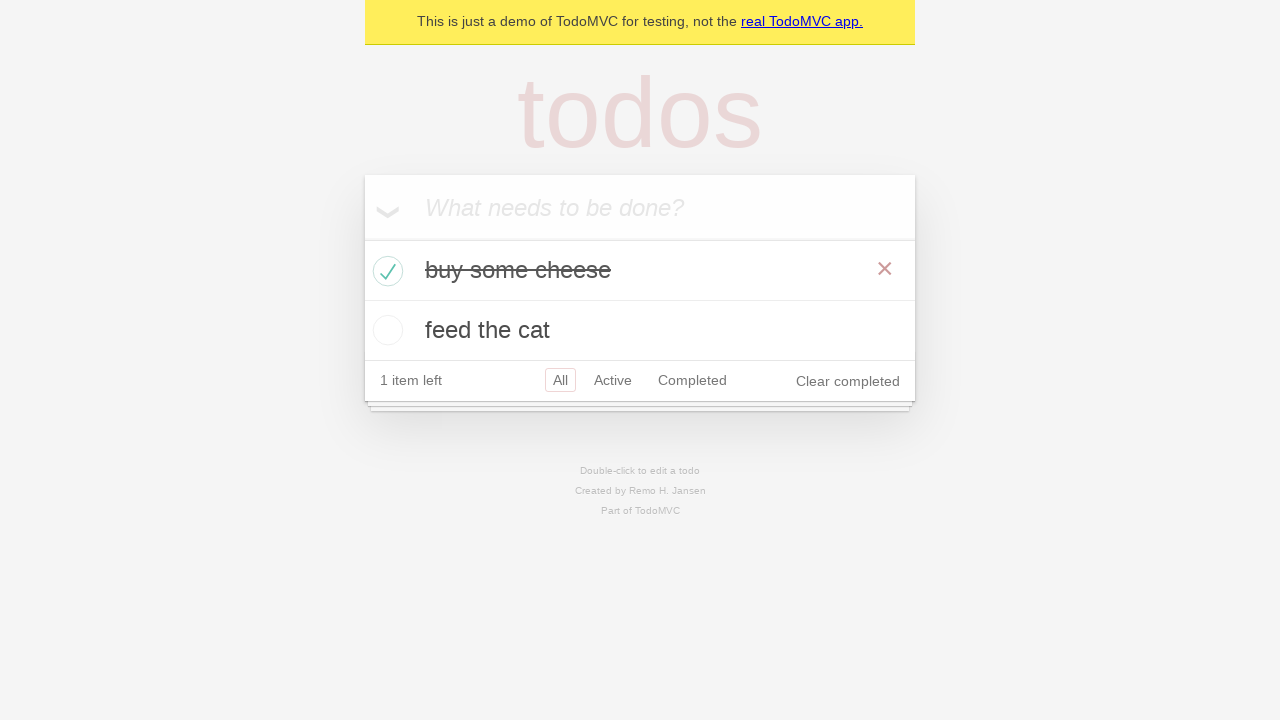

Located second todo item
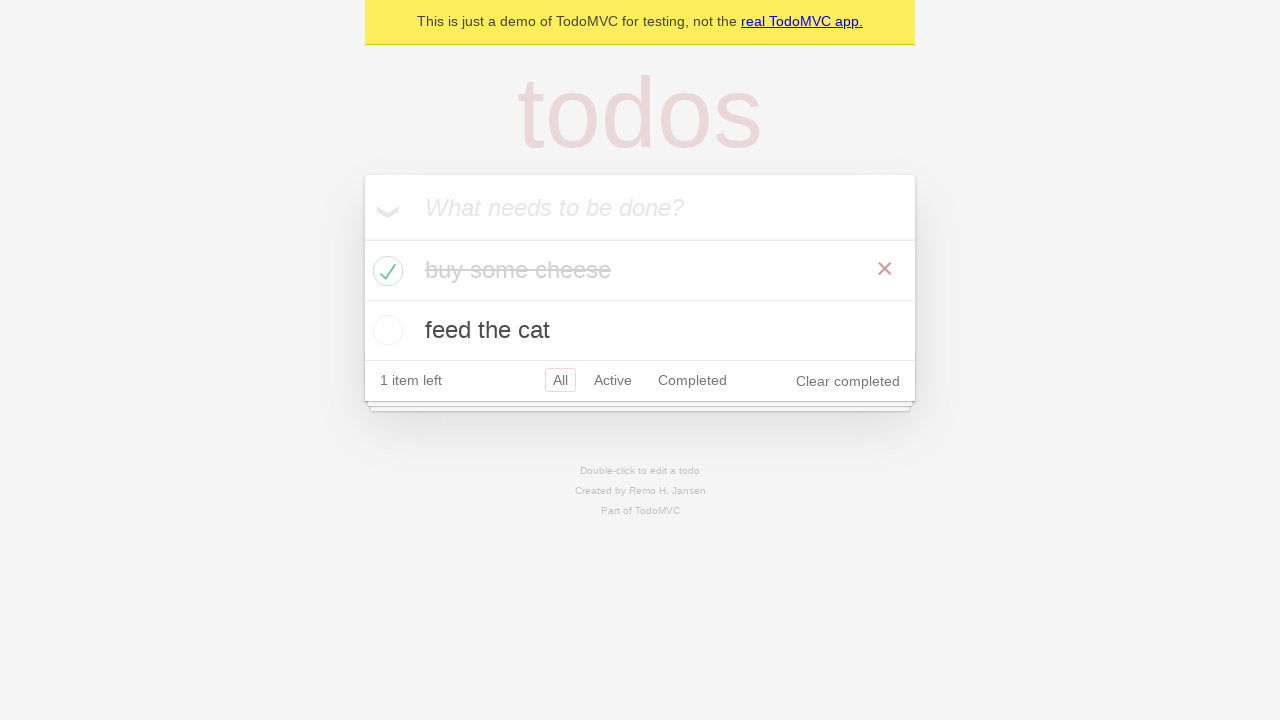

Marked second todo item as complete at (385, 330) on internal:testid=[data-testid="todo-item"s] >> nth=1 >> internal:role=checkbox
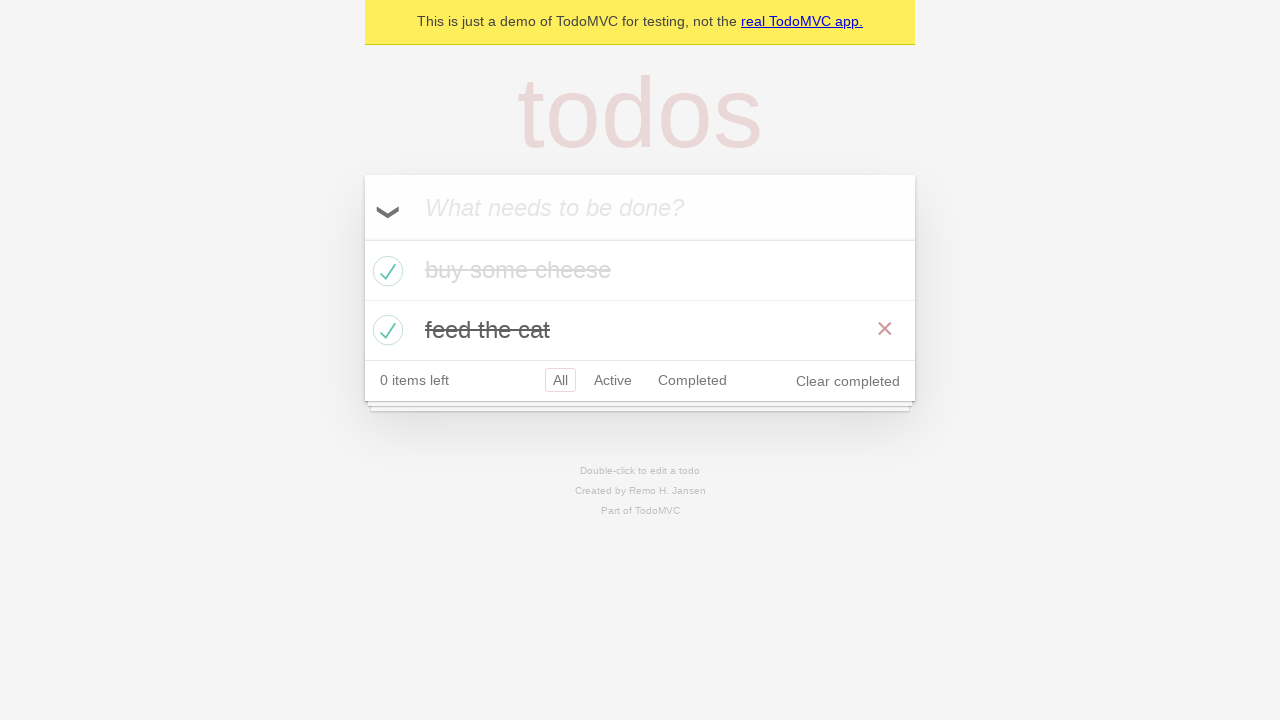

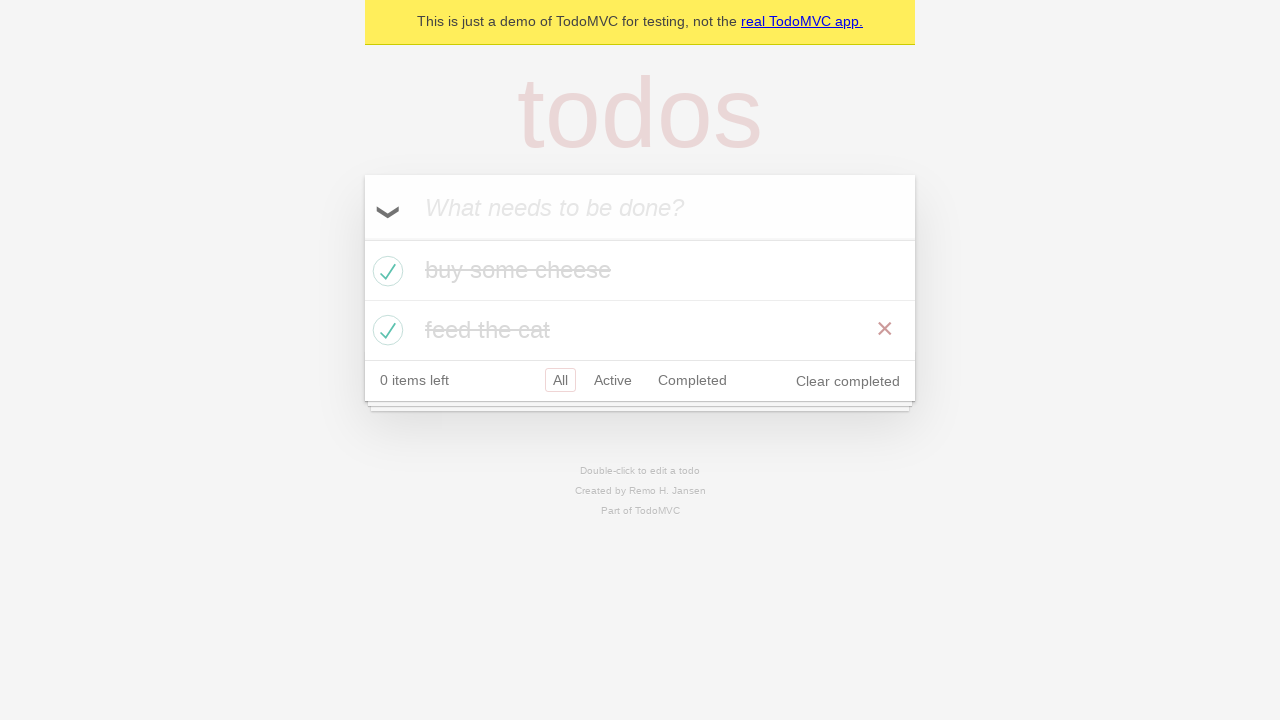